Tests dropdown functionality by selecting "Teacher" option from a form dropdown on a practice page

Starting URL: https://rahulshettyacademy.com/loginpagePractise/

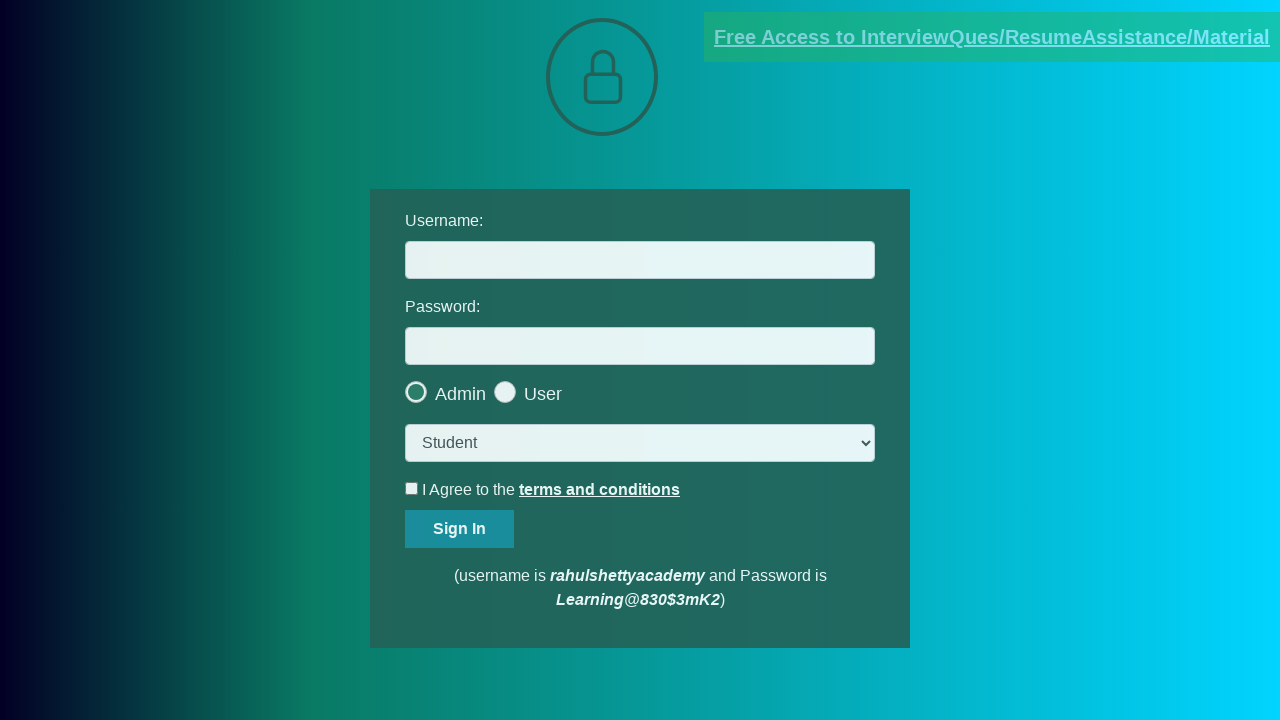

Selected 'Teacher' option from dropdown form control on select.form-control
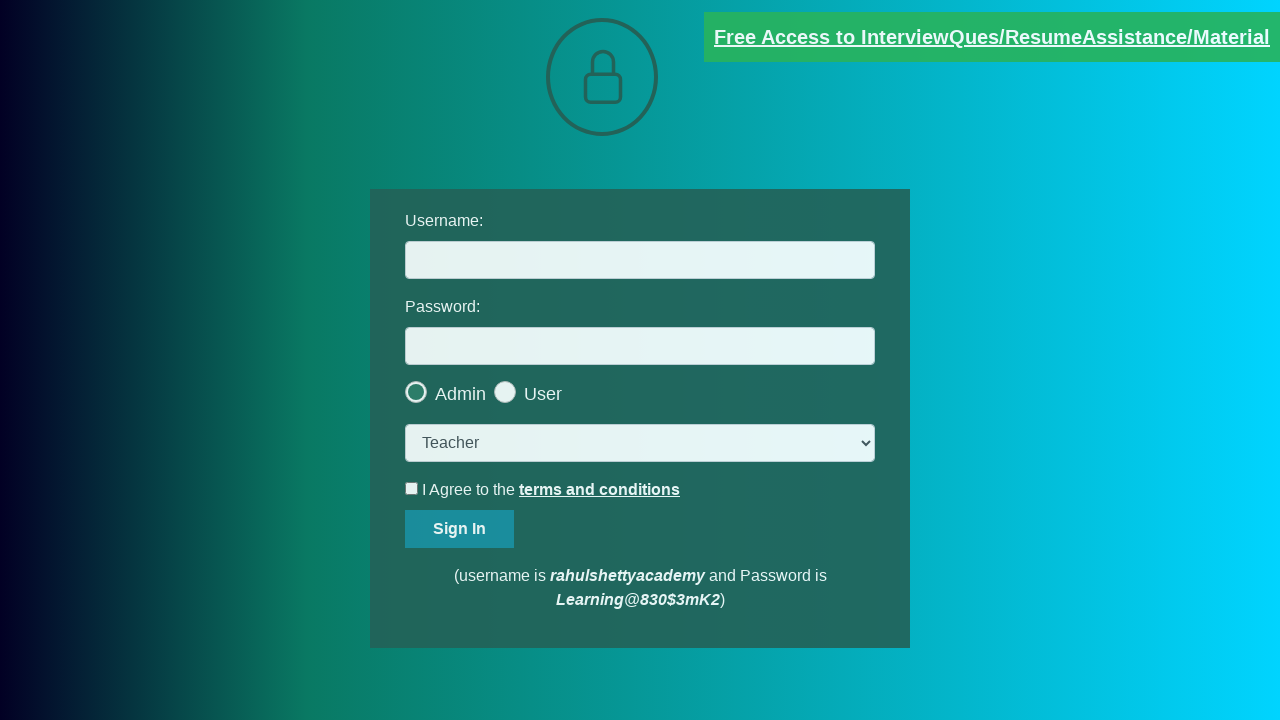

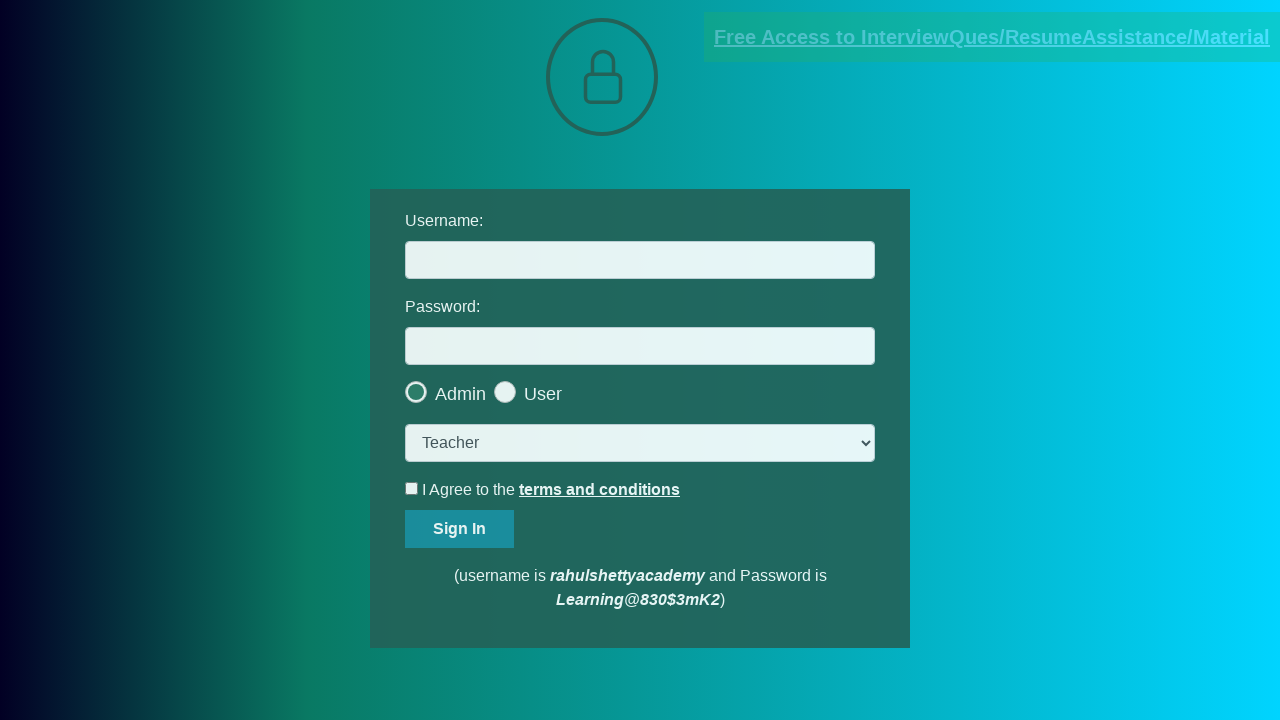